Tests the Due Date Calculator using Conception Date method and calculates the estimated due date.

Starting URL: https://www.calculator.net/

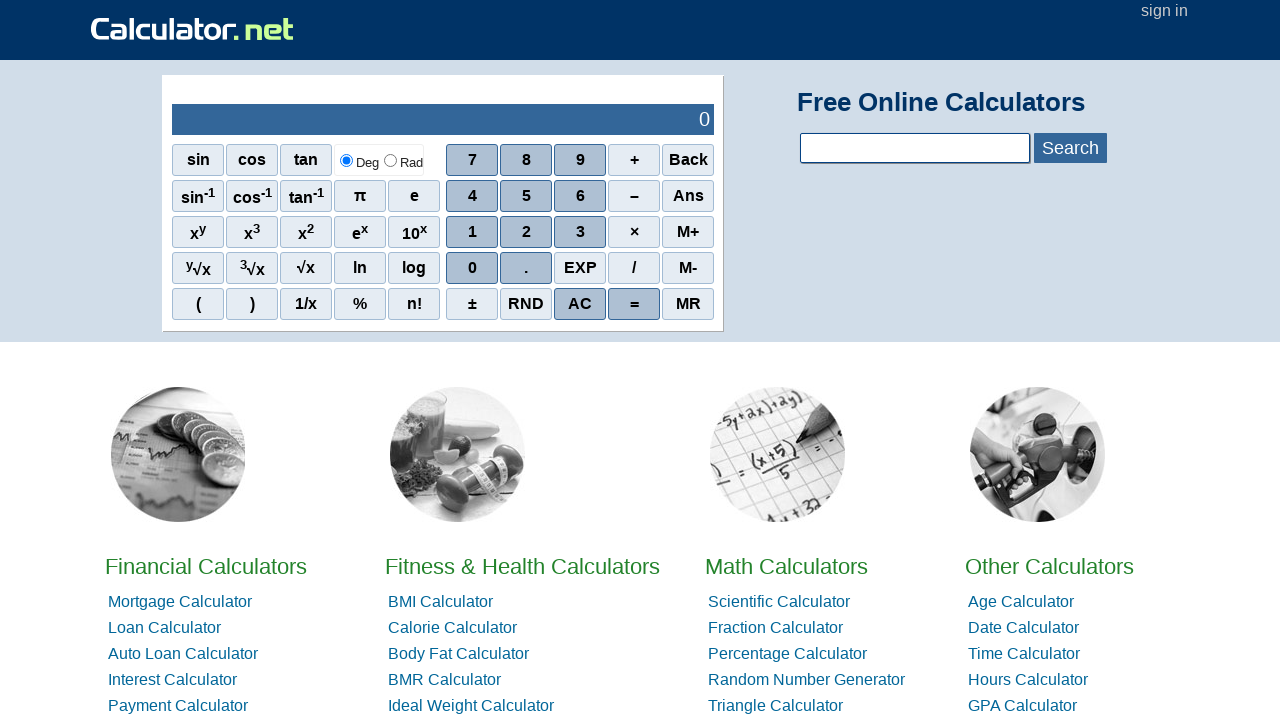

Clicked on Due Date Calculator link at (460, 360) on text=Due Date Calculator
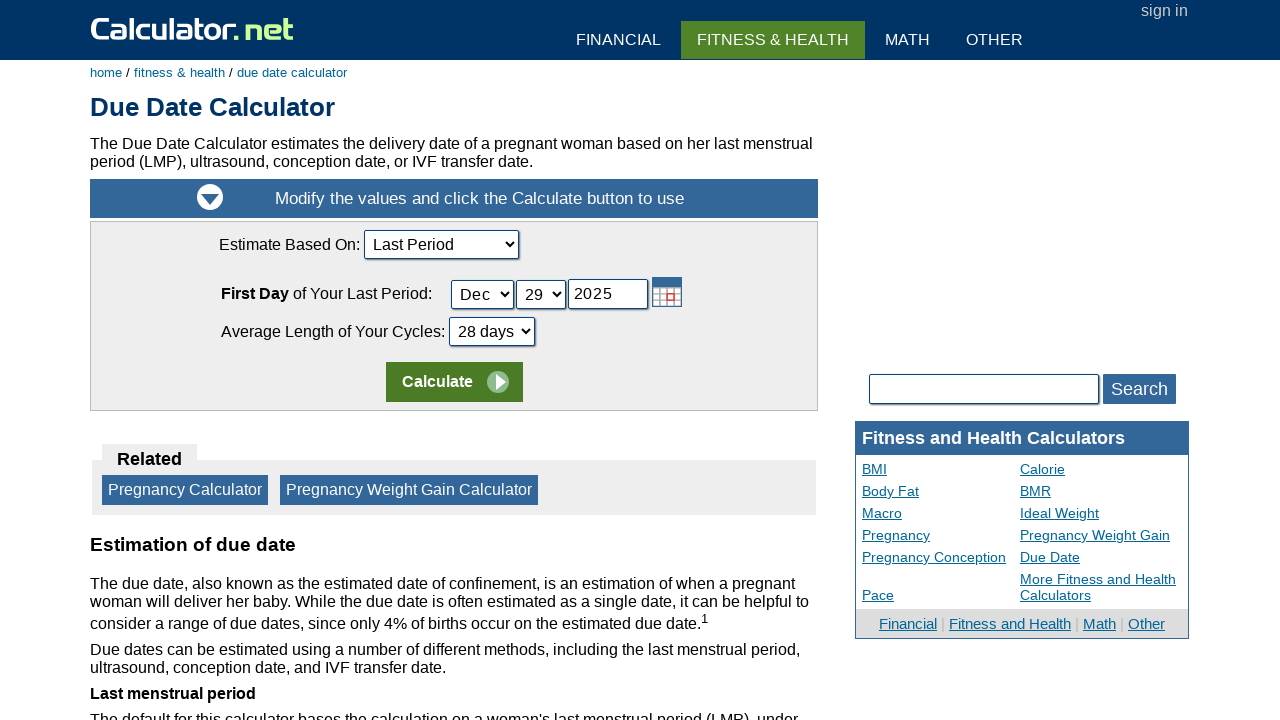

Selected 'Conception Date' as the calculation method on select[name='ccalcmethod']
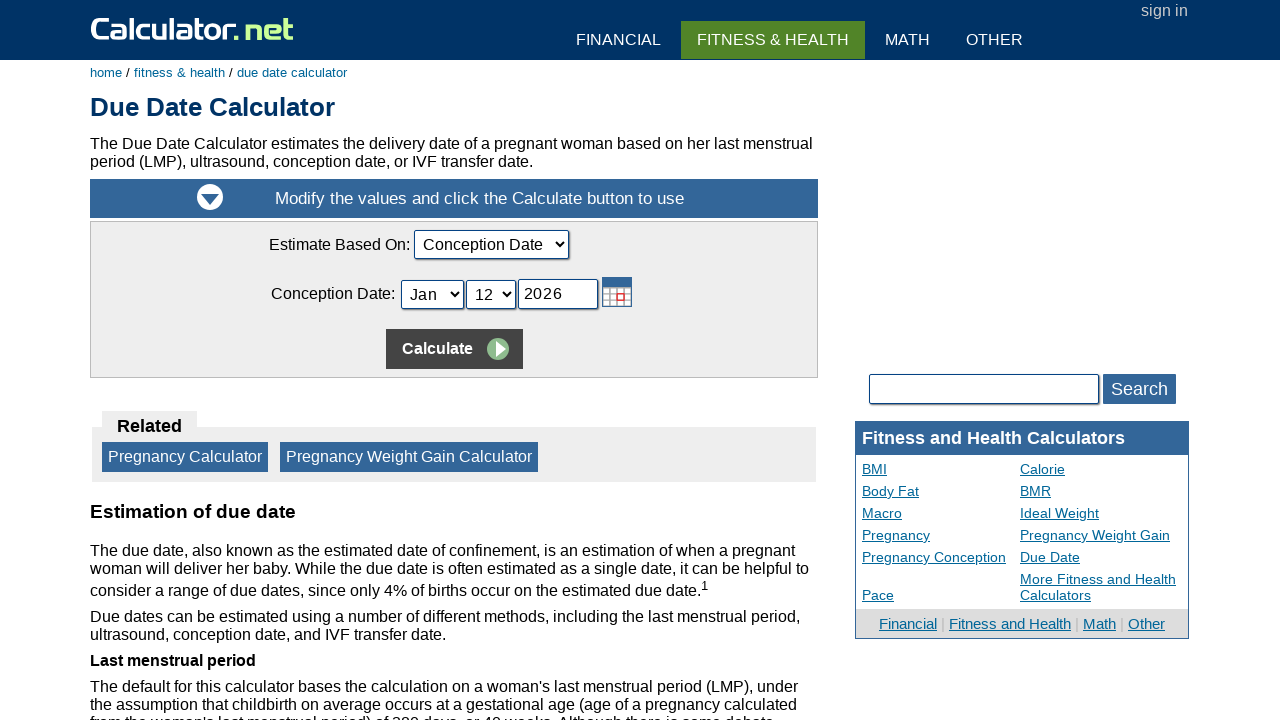

Clicked the calculate button at (454, 349) on td:nth-child(1) > input:nth-child(2)
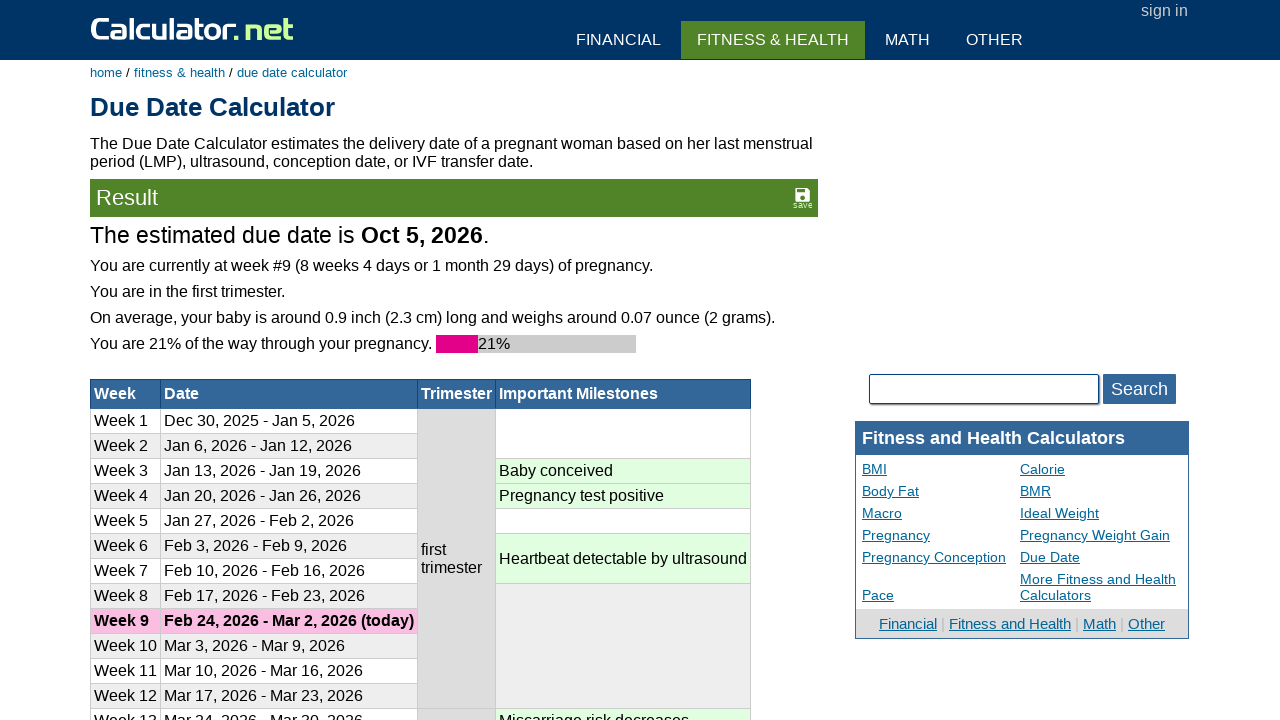

Estimated due date result displayed
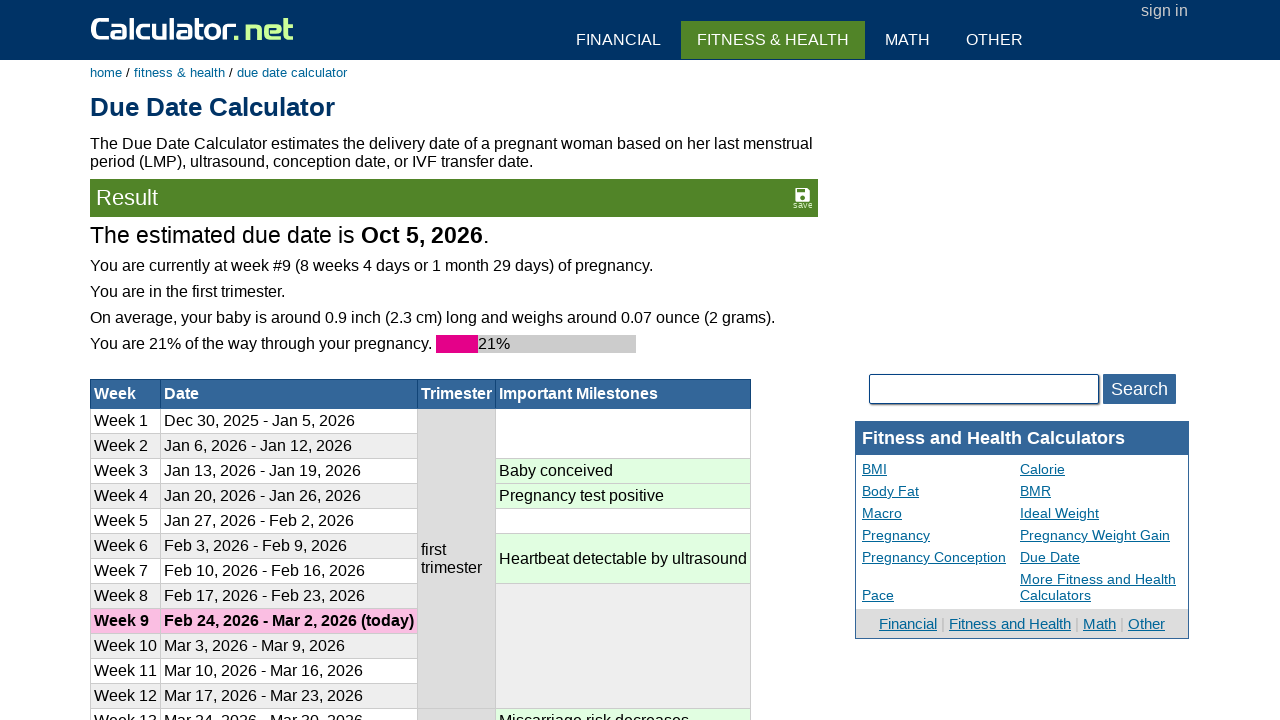

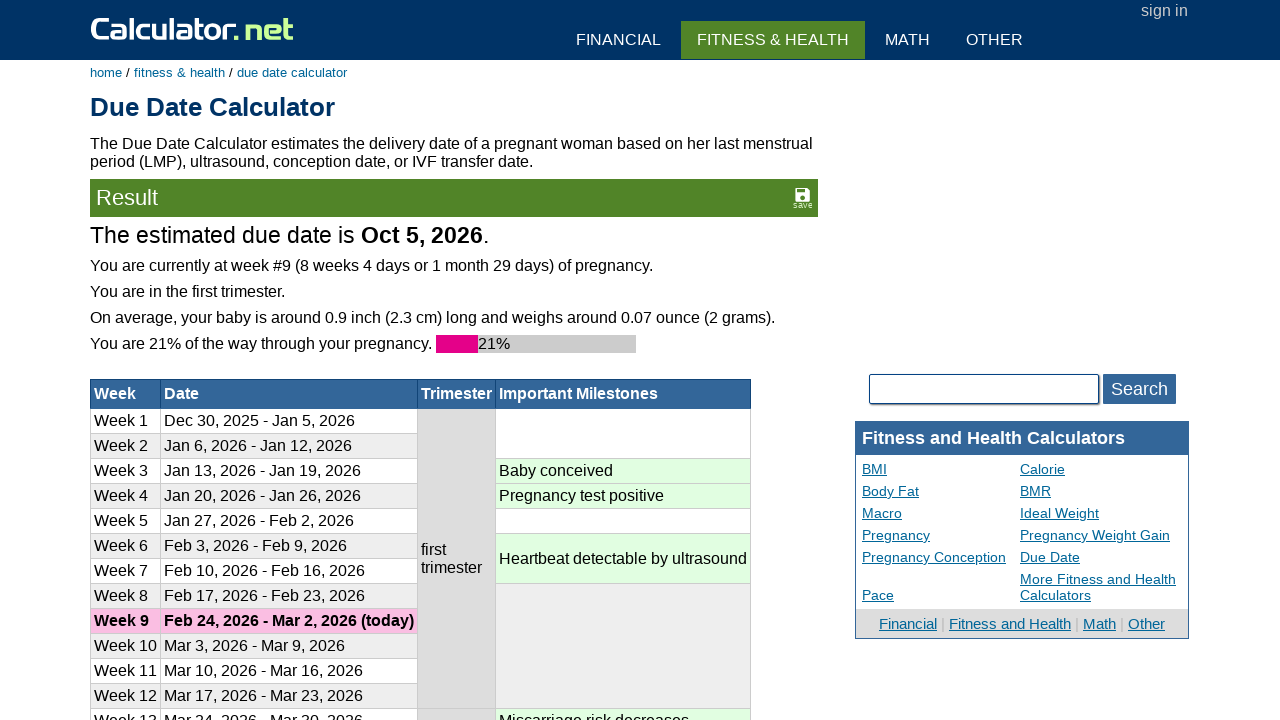